Navigates to a fake pricing page and validates that the displayed prices for Free Trial ($0), Basic ($80), and Enterprise ($900) tiers are correct

Starting URL: https://ultimateqa.com/automation/fake-pricing-page/

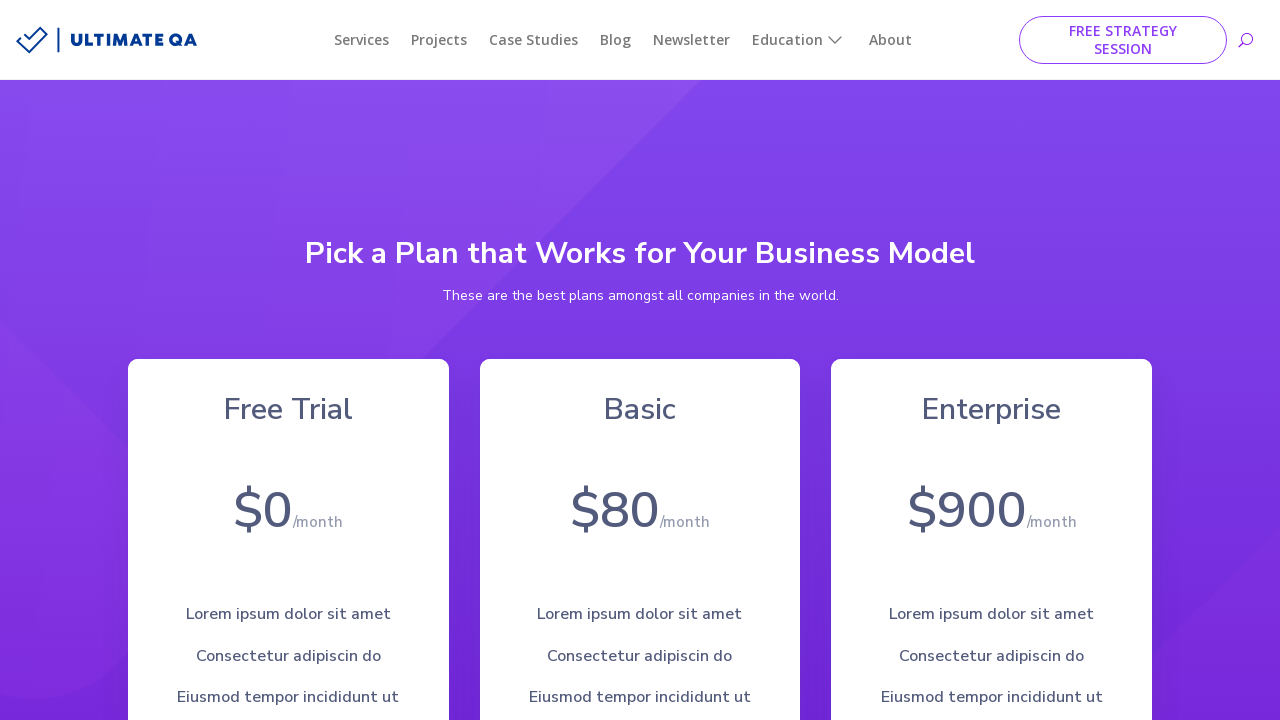

Navigated to fake pricing page
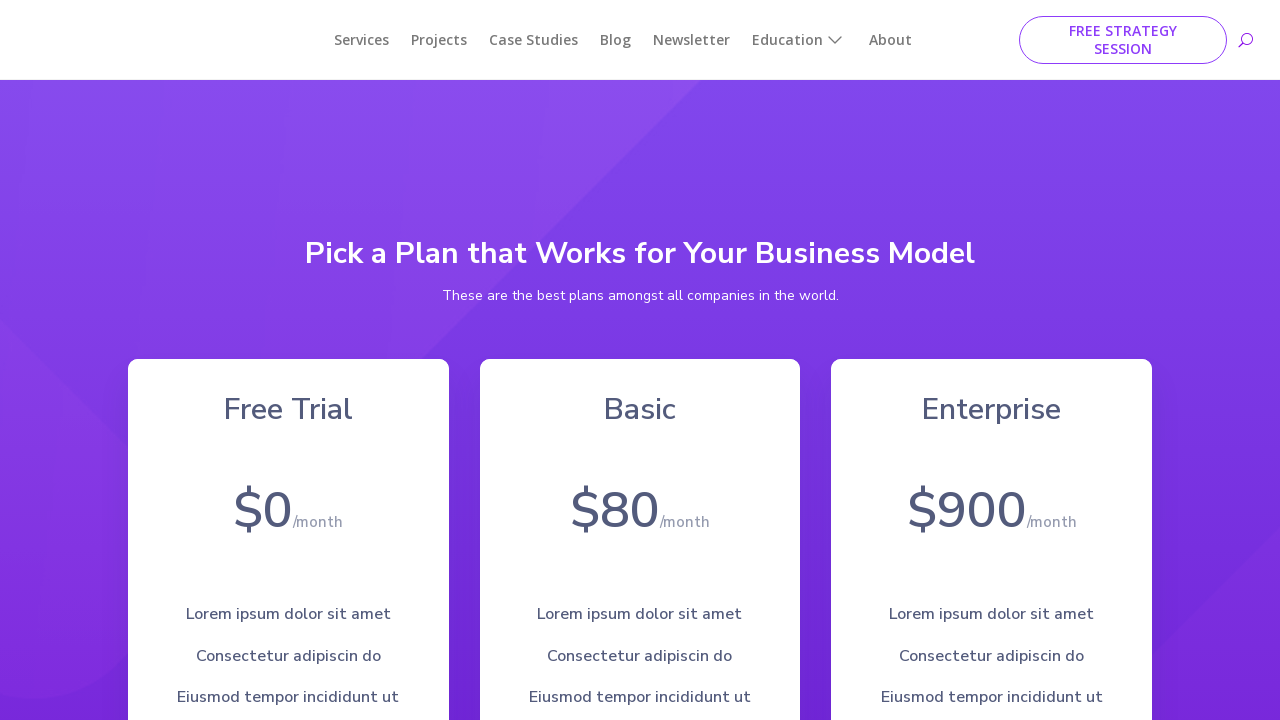

Pricing elements loaded
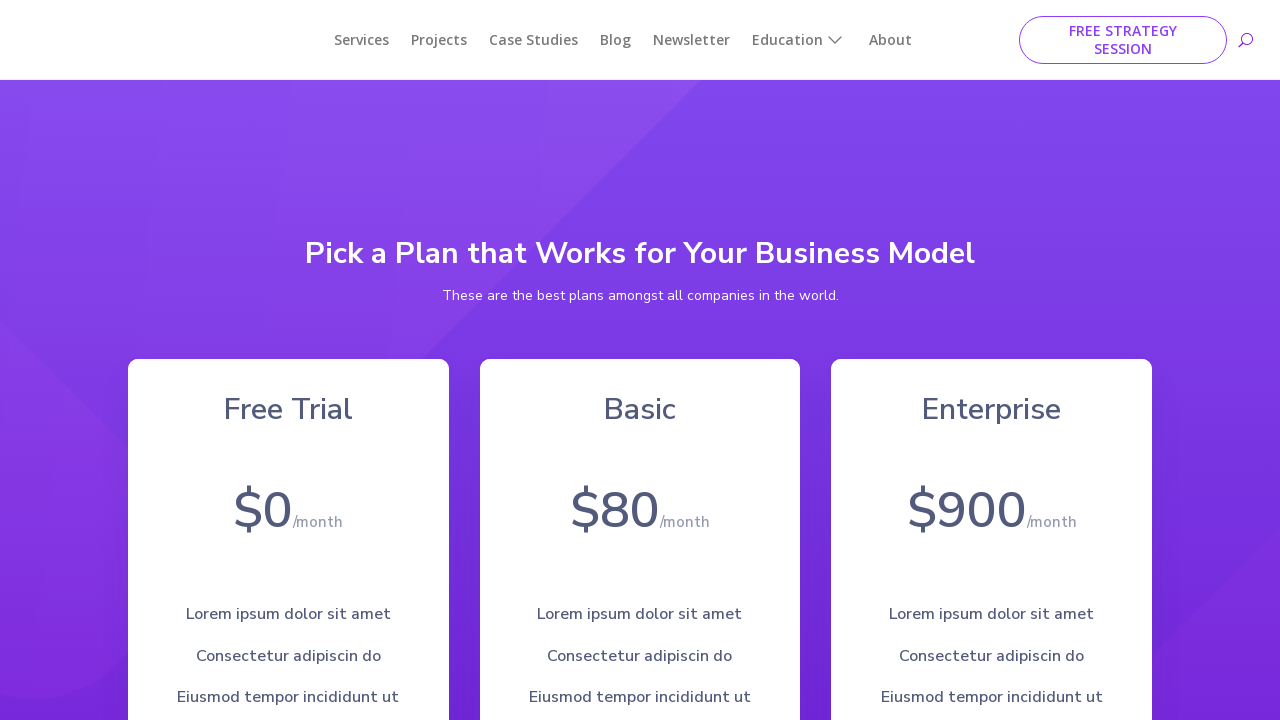

Located all price elements
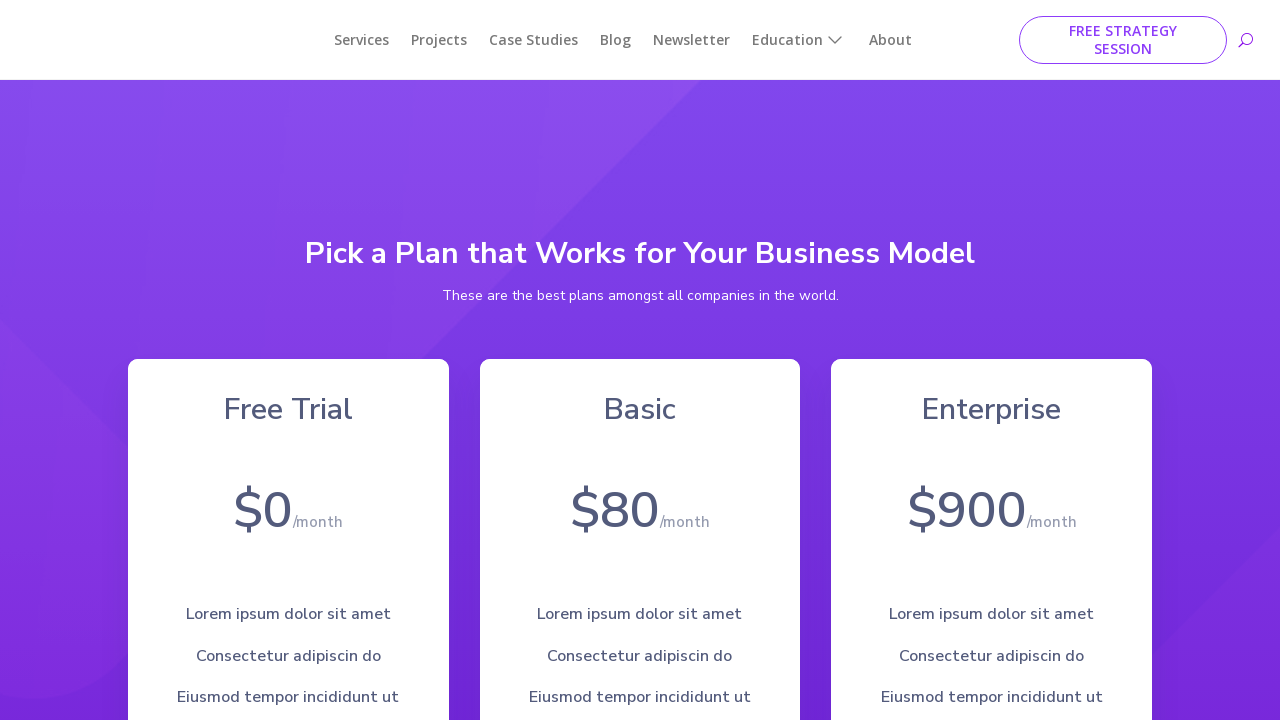

Retrieved price for tier 1: $0
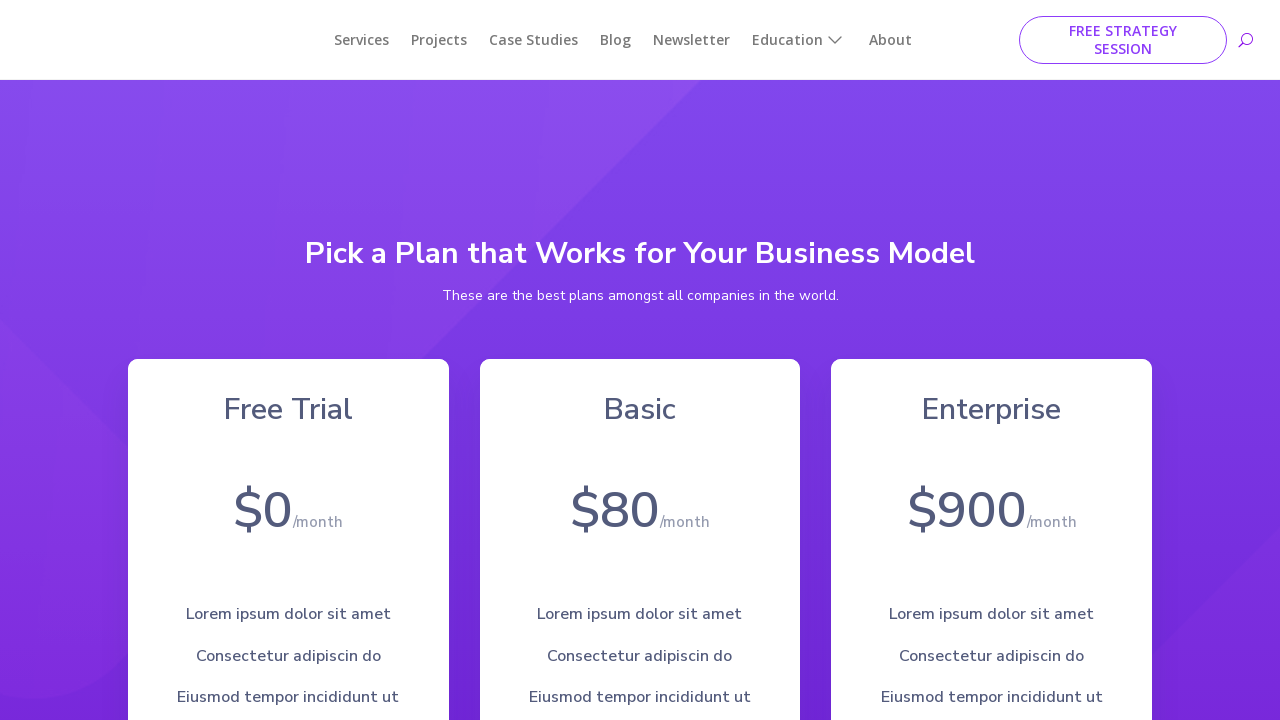

Validated tier 1 price matches expected value $0
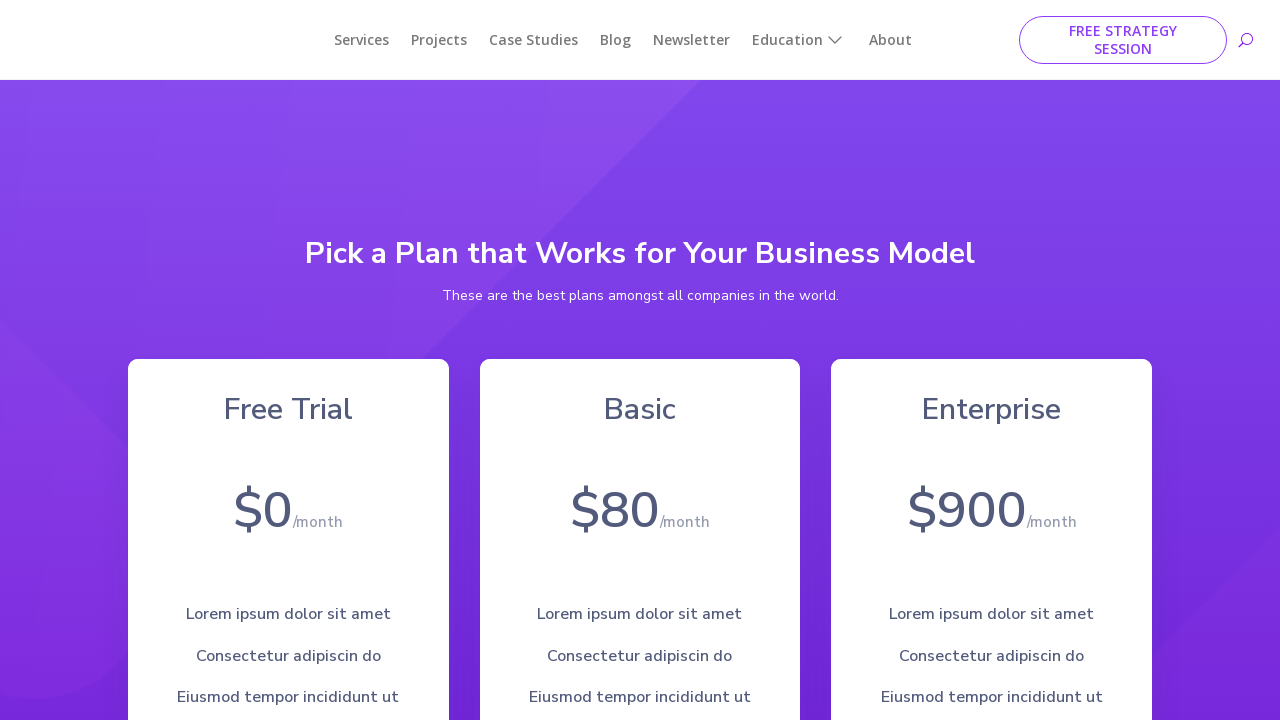

Retrieved price for tier 2: $80
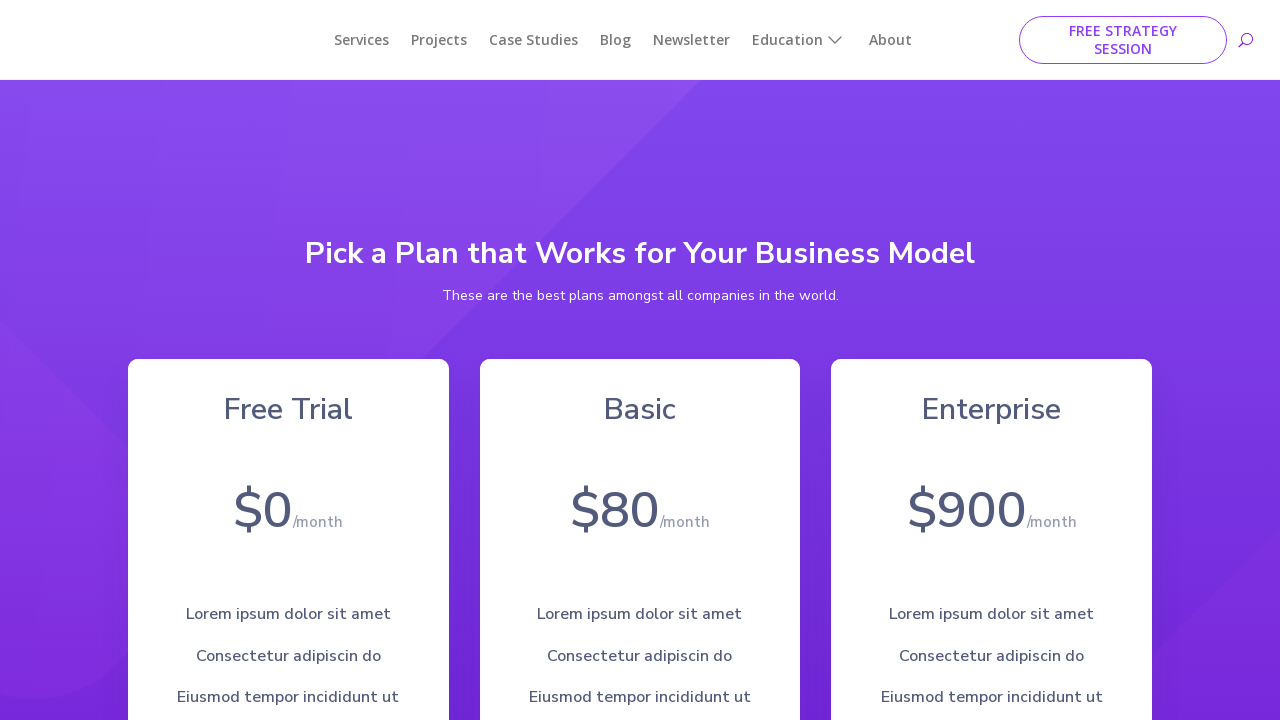

Validated tier 2 price matches expected value $80
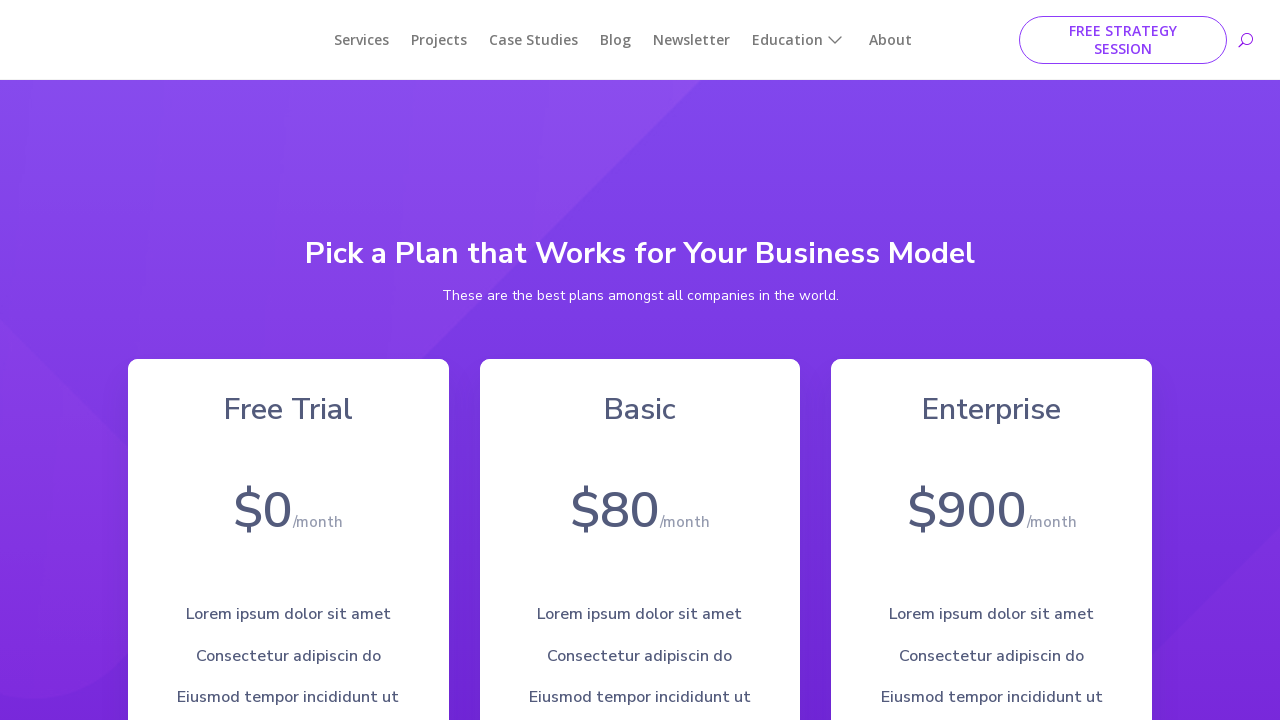

Retrieved price for tier 3: $900
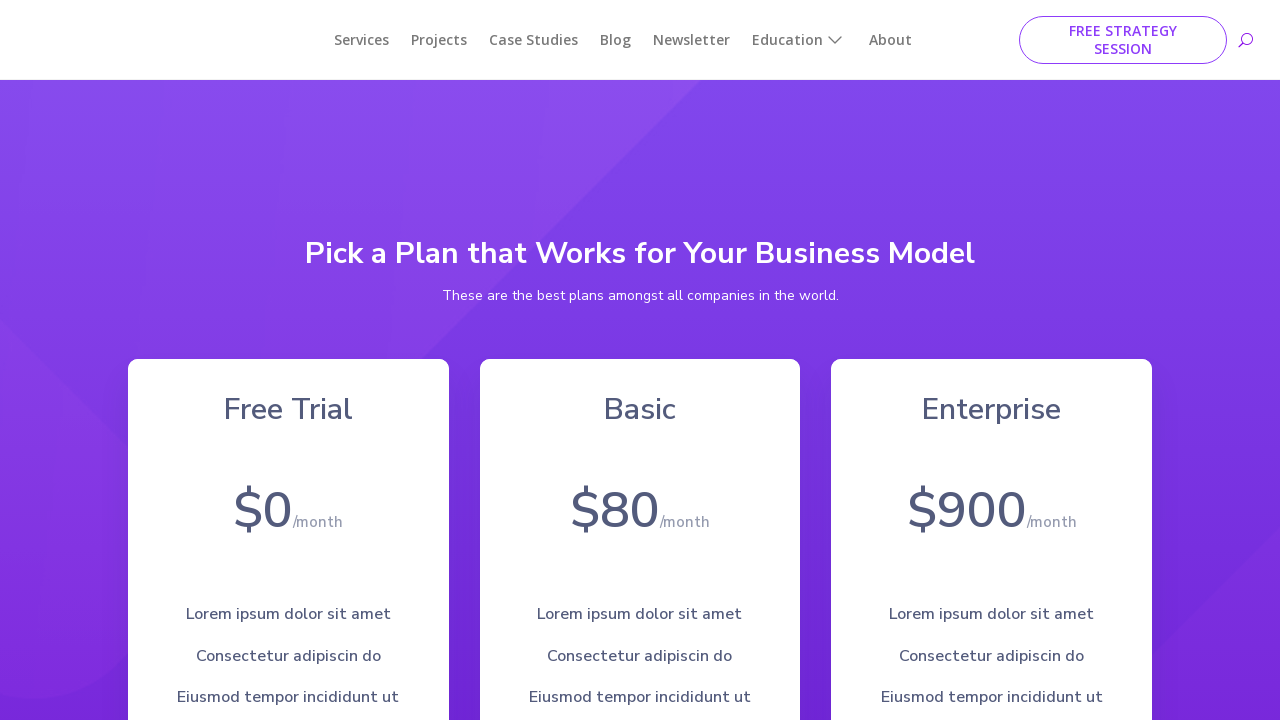

Validated tier 3 price matches expected value $900
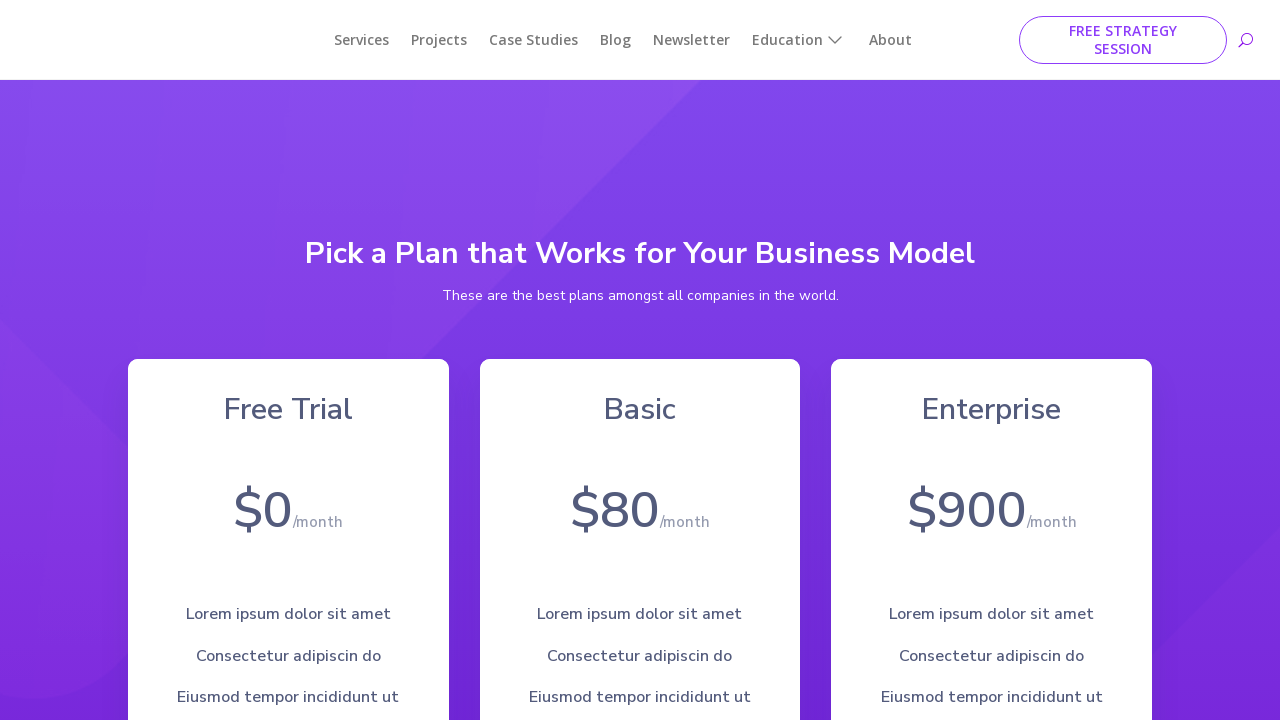

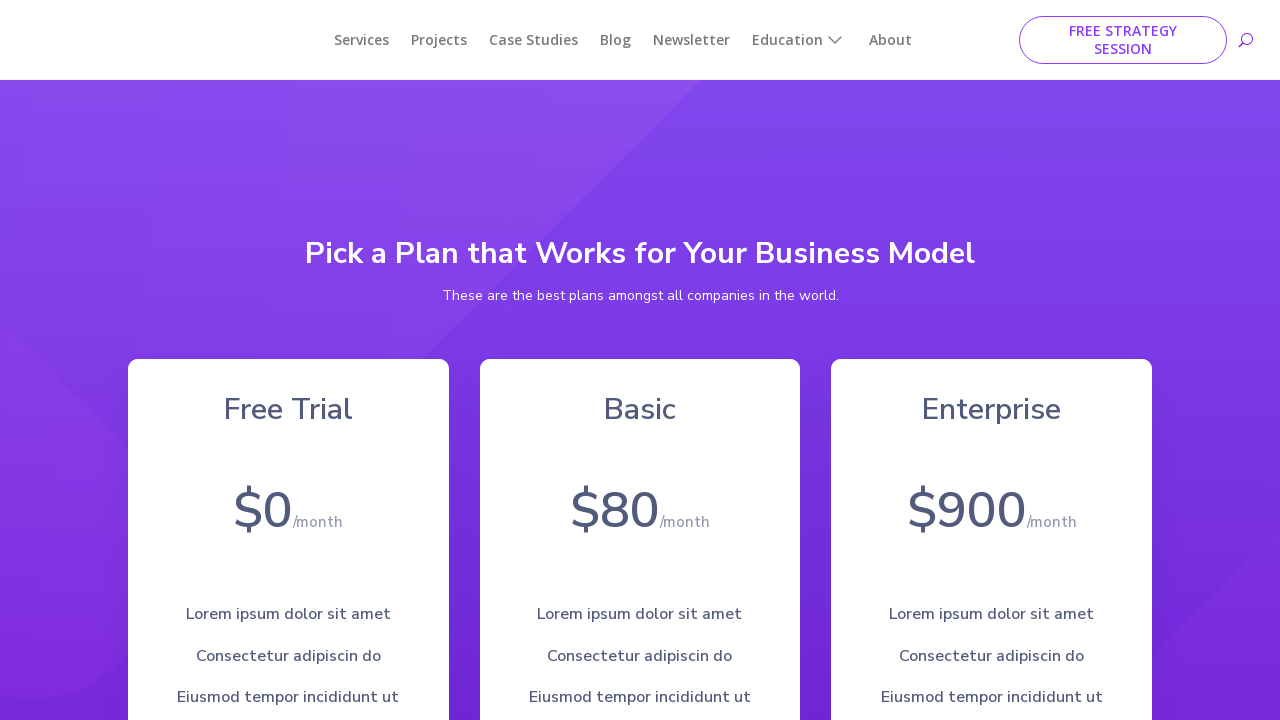